Tests filling the mobile phone number field in the practice form

Starting URL: https://demoqa.com/automation-practice-form

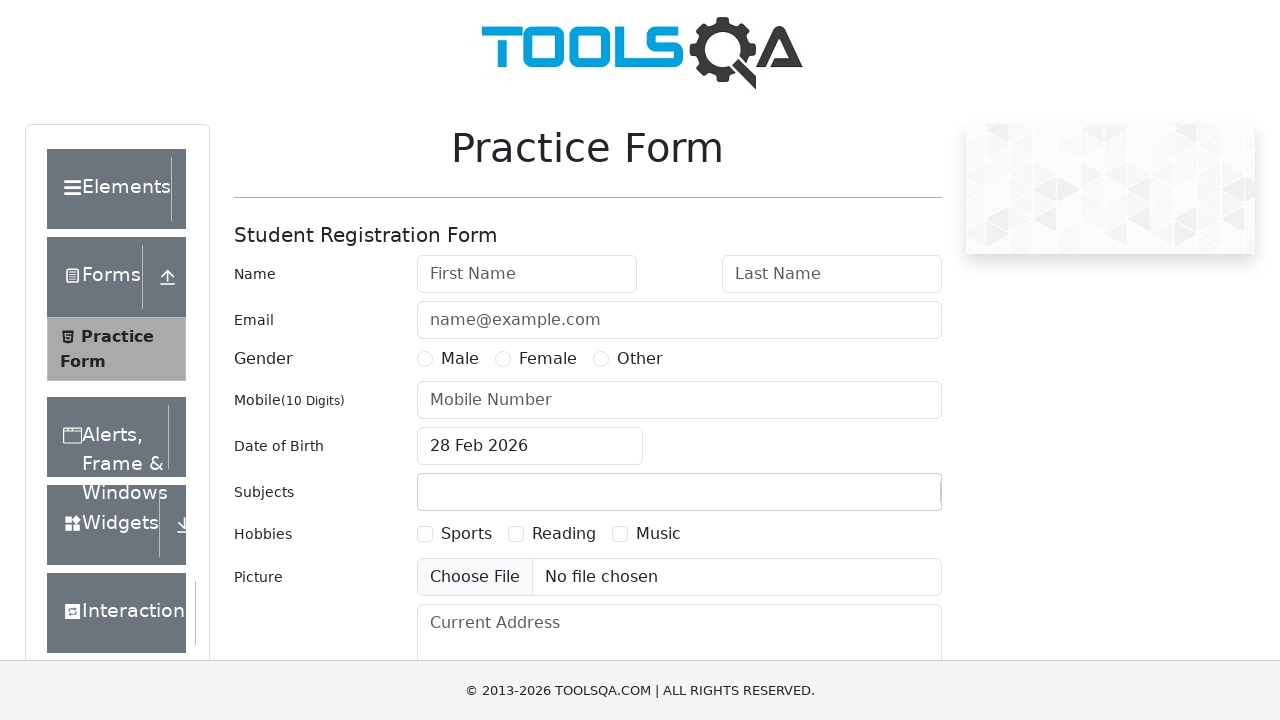

Filled mobile phone number field with '1234564212' on #userNumber
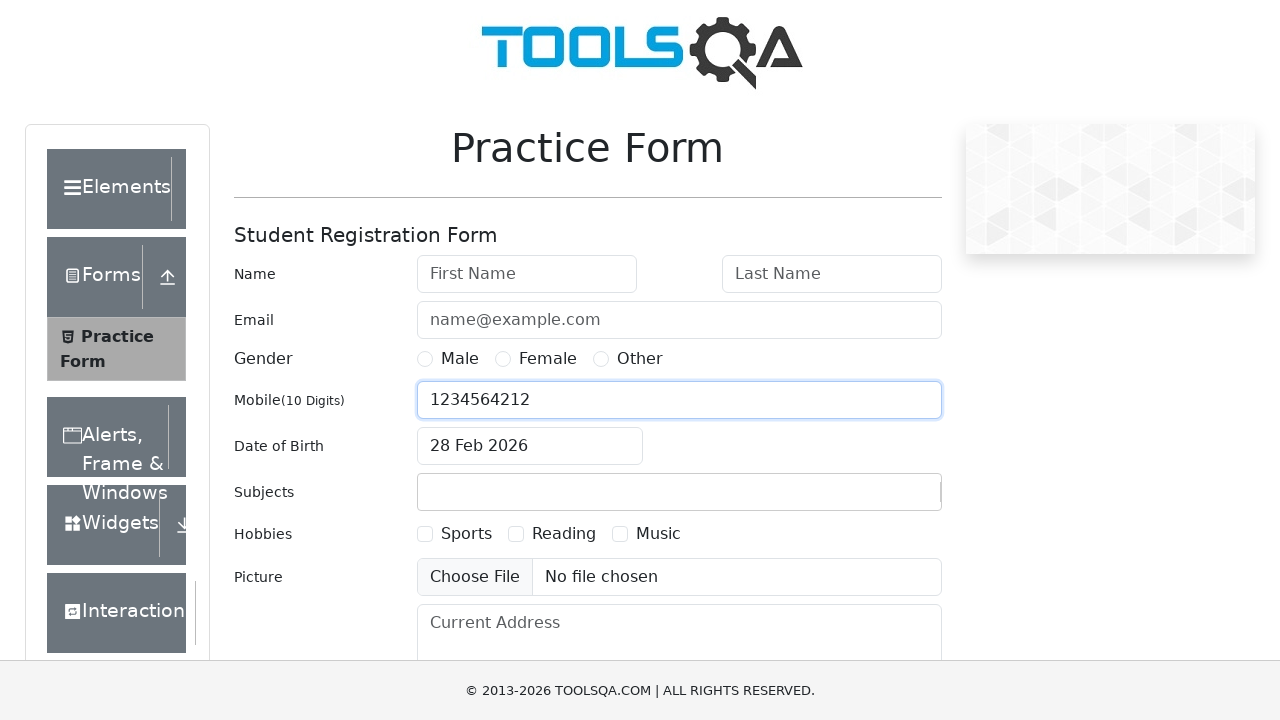

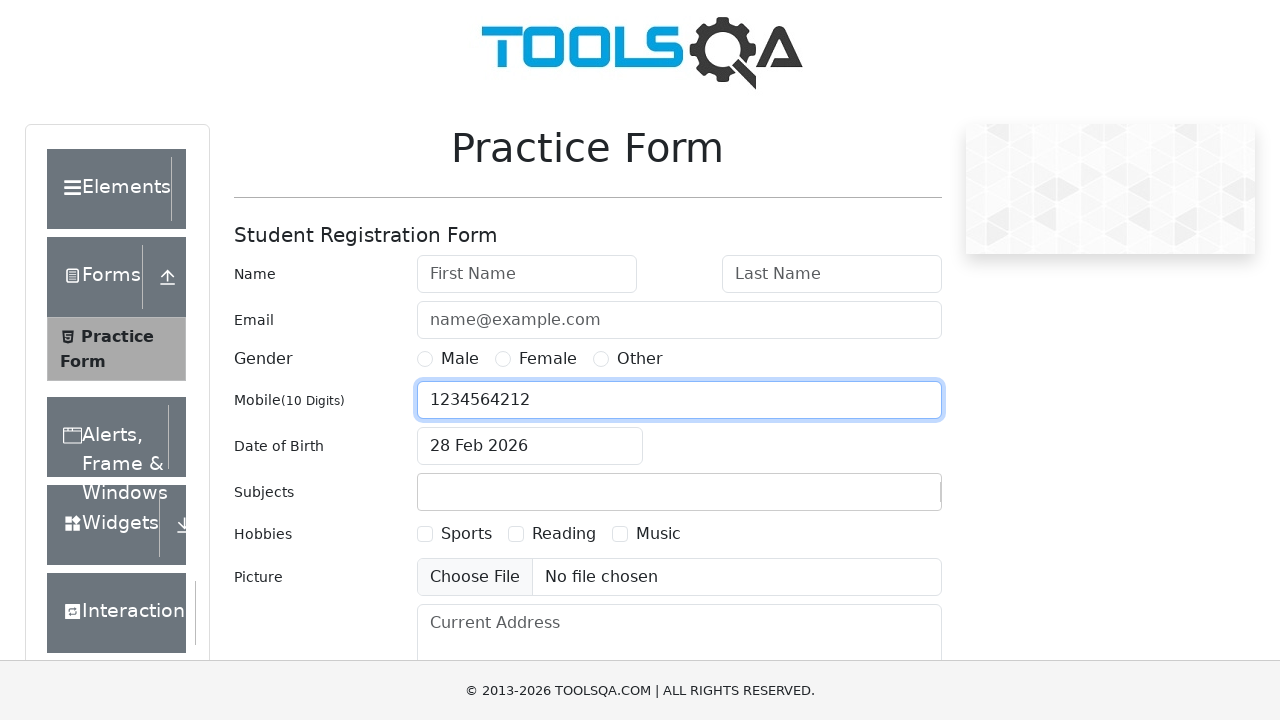